Tests JavaScript prompt dialog by clicking the third alert button, entering text, accepting it, and verifying the result

Starting URL: https://the-internet.herokuapp.com/javascript_alerts

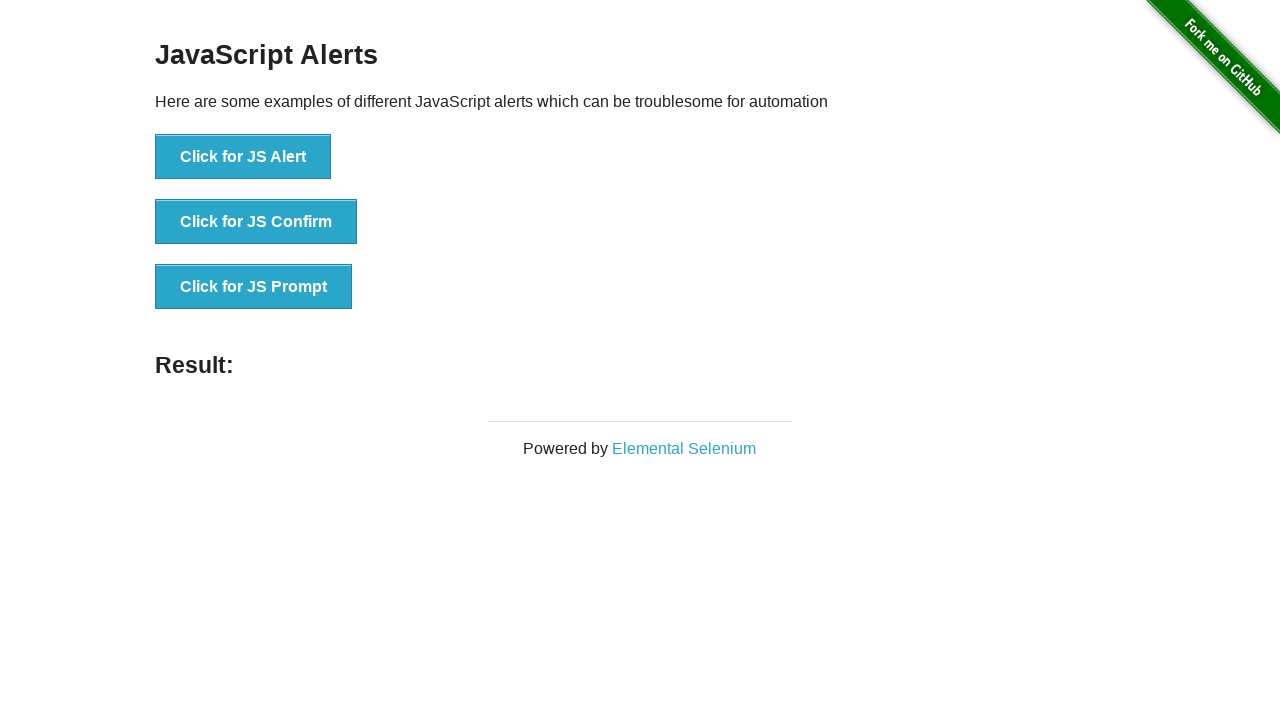

Set up dialog handler to accept prompt with 'Koray'
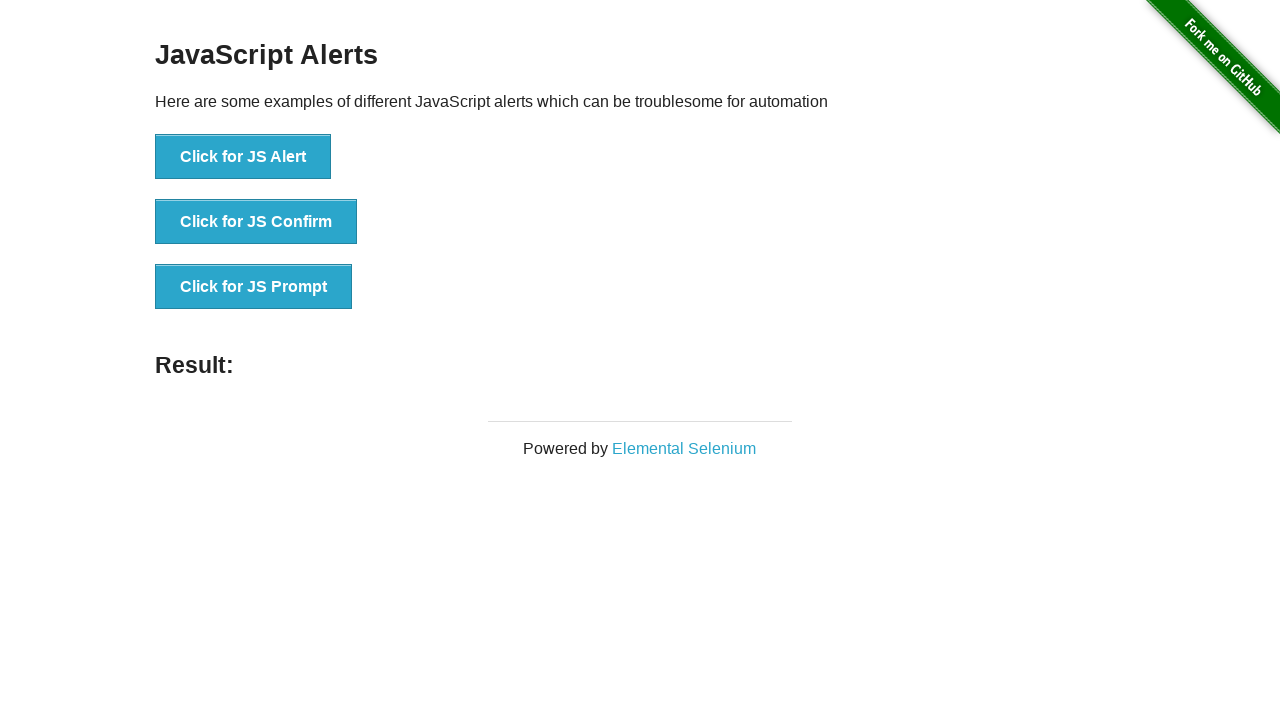

Clicked the prompt alert button at (254, 287) on button[onclick='jsPrompt()']
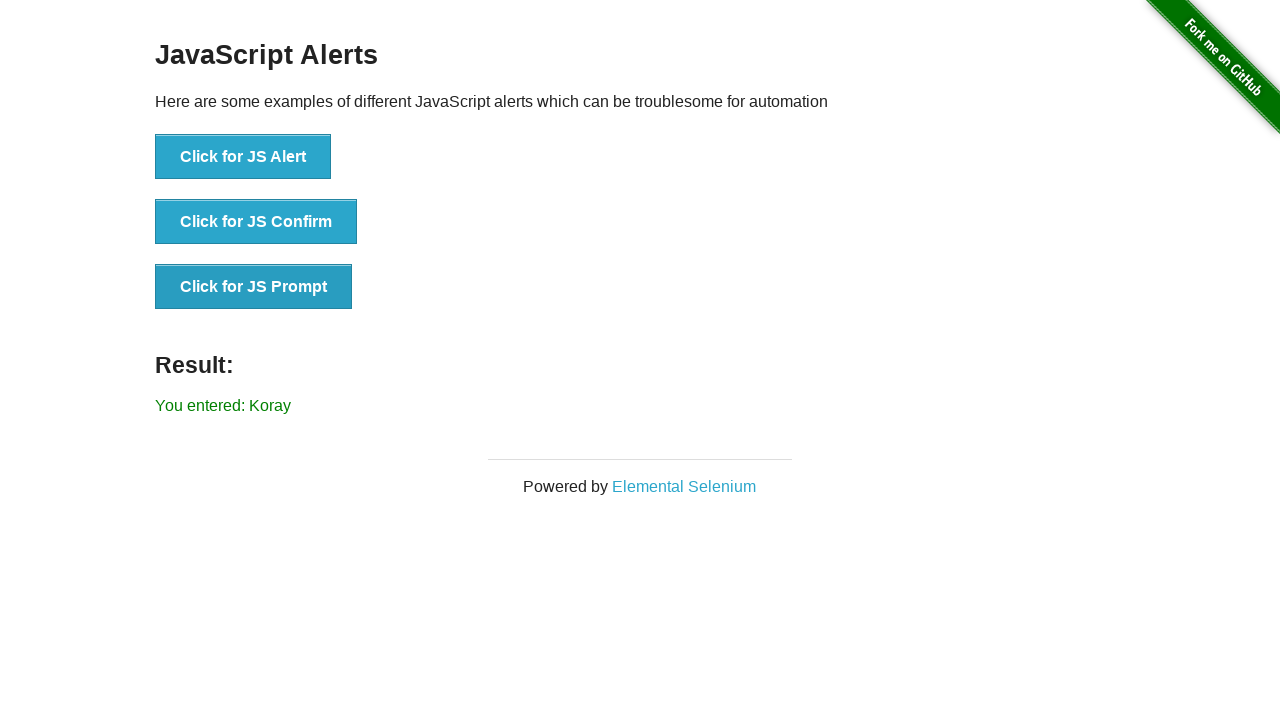

Prompt dialog appeared, text entered, accepted, and result element loaded
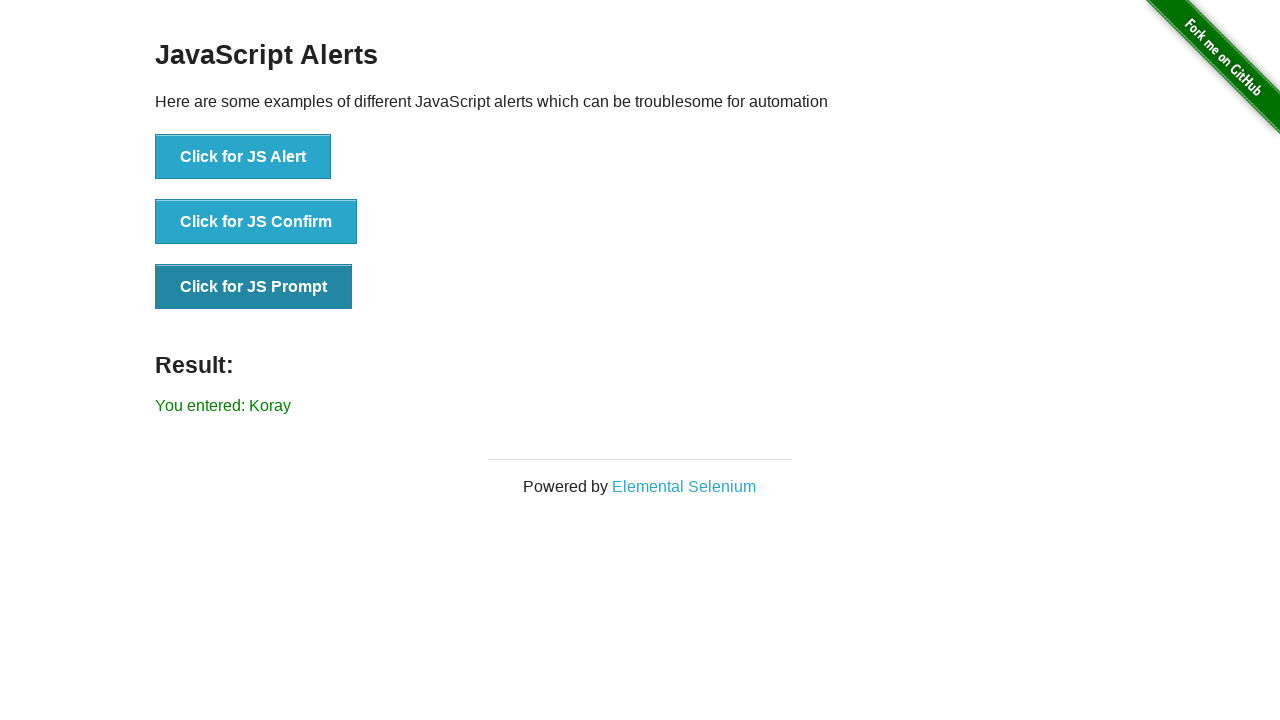

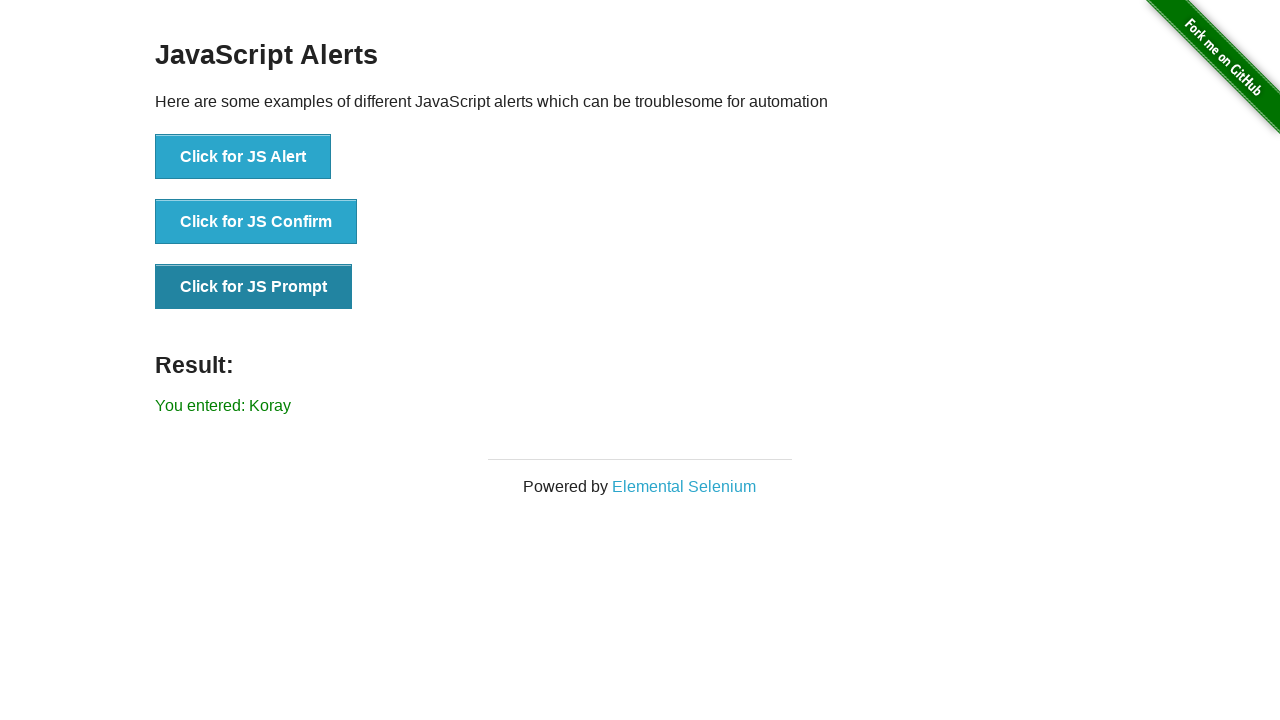